Tests DuckDuckGo search functionality by entering a search phrase and clicking the search button

Starting URL: https://www.duckduckgo.com

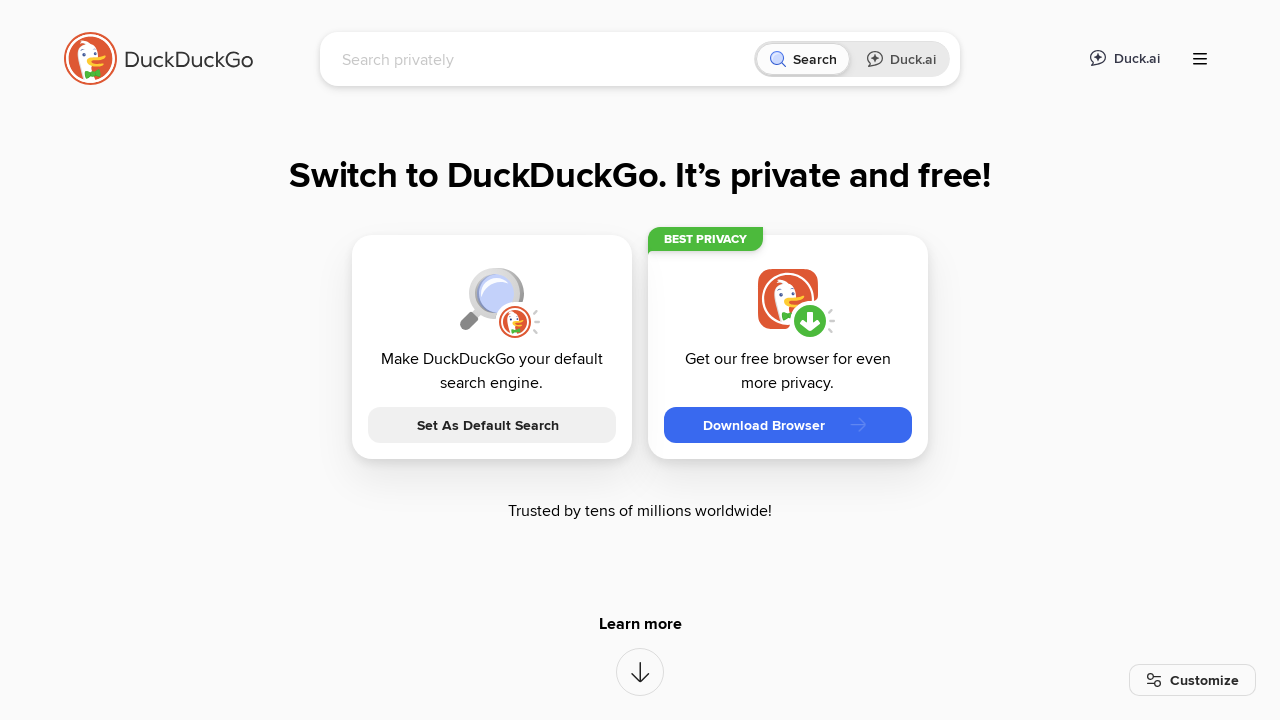

Filled search field with 'artificial intelligence trends' on #searchbox_input
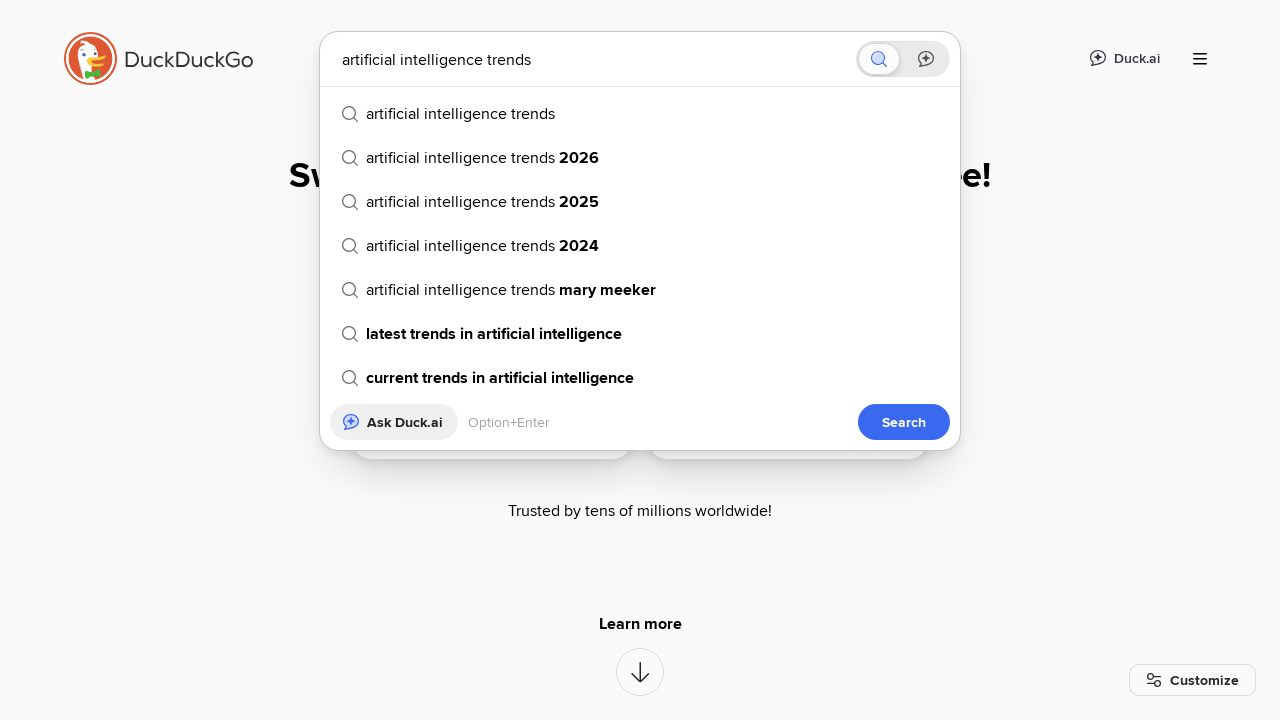

Clicked search button to submit query at (881, 59) on button[aria-label="Search"]
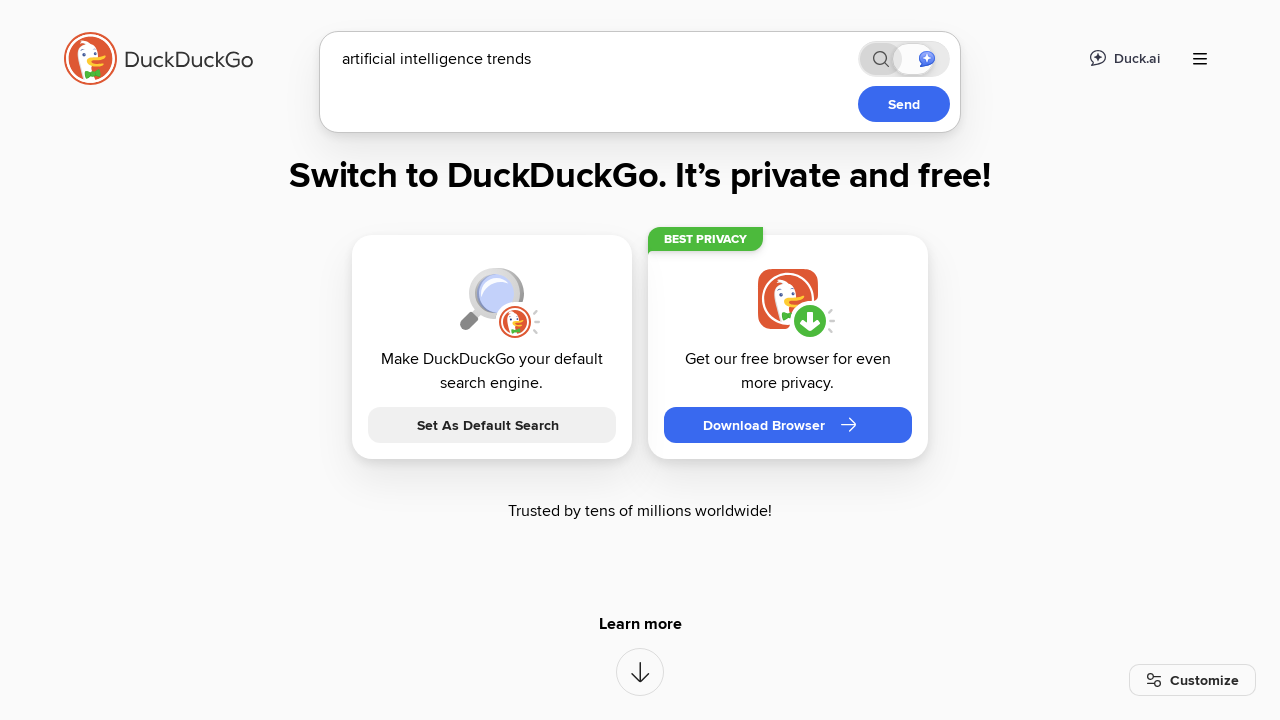

Search results page loaded and network idle
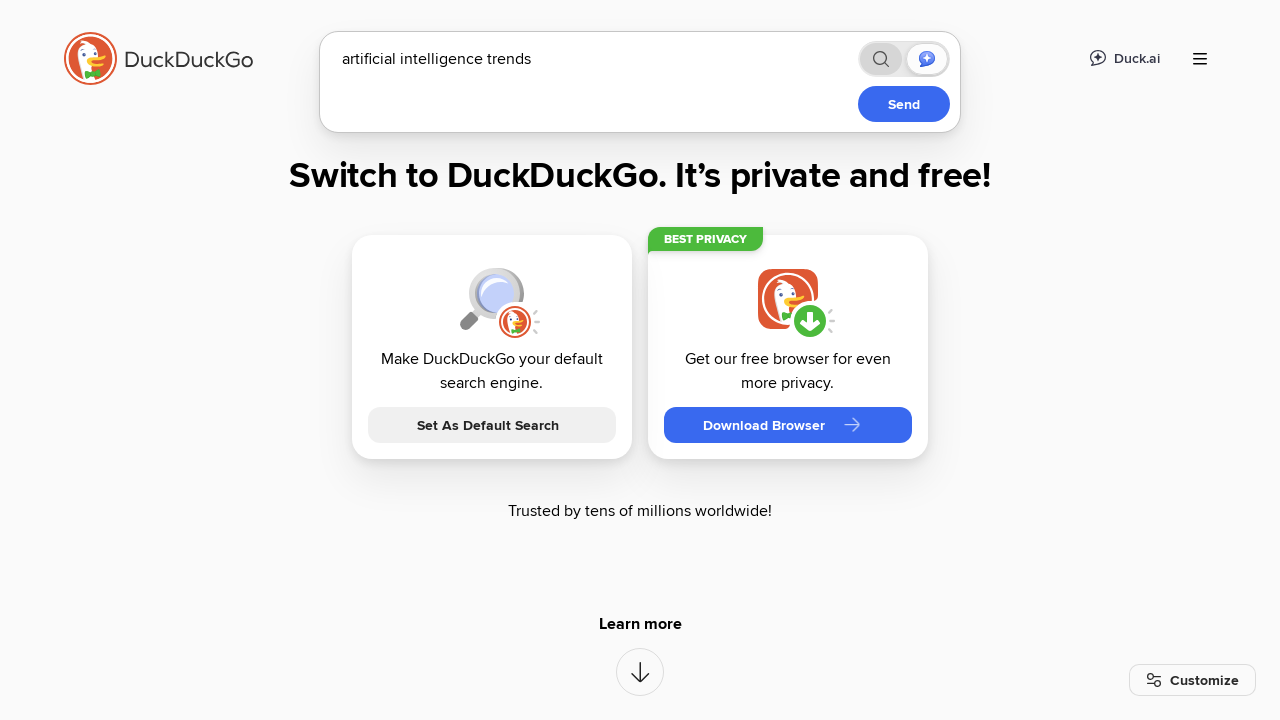

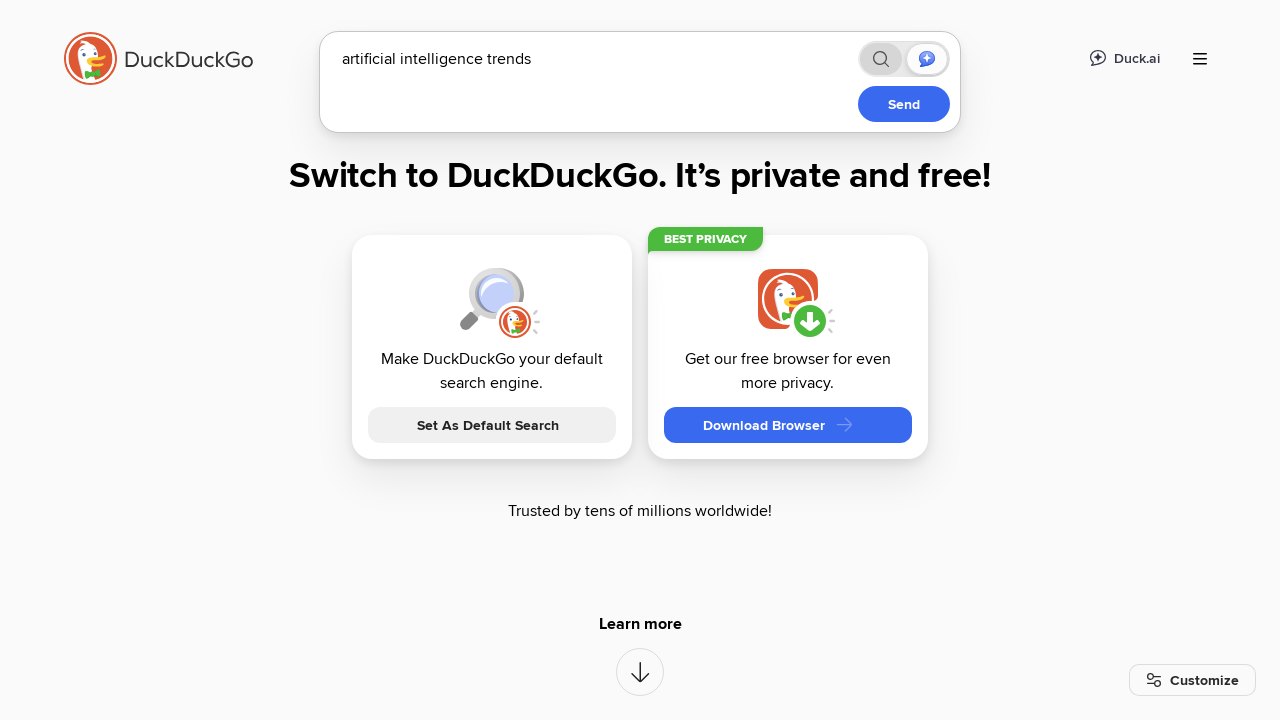